Tests the homepage by clicking on Shop menu, then Home button, and verifies that exactly three image sliders are present on the page.

Starting URL: http://practice.automationtesting.in/

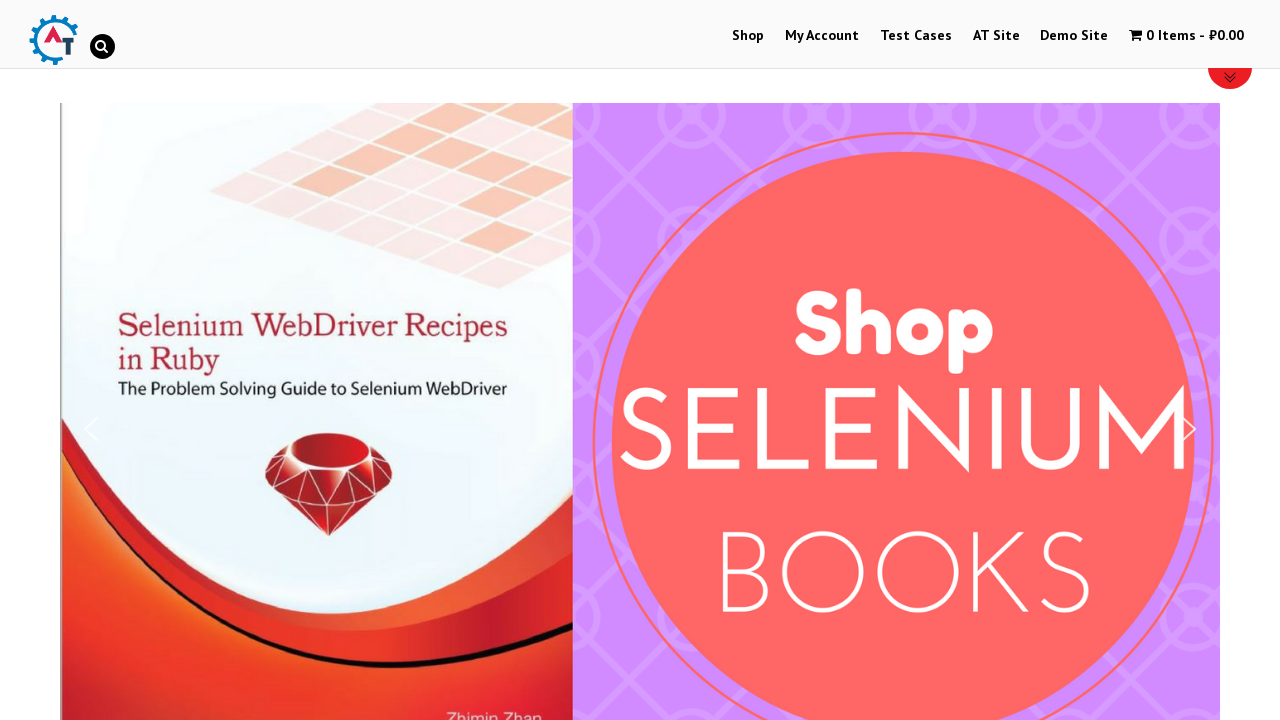

Clicked on Shop menu button at (748, 36) on text=Shop
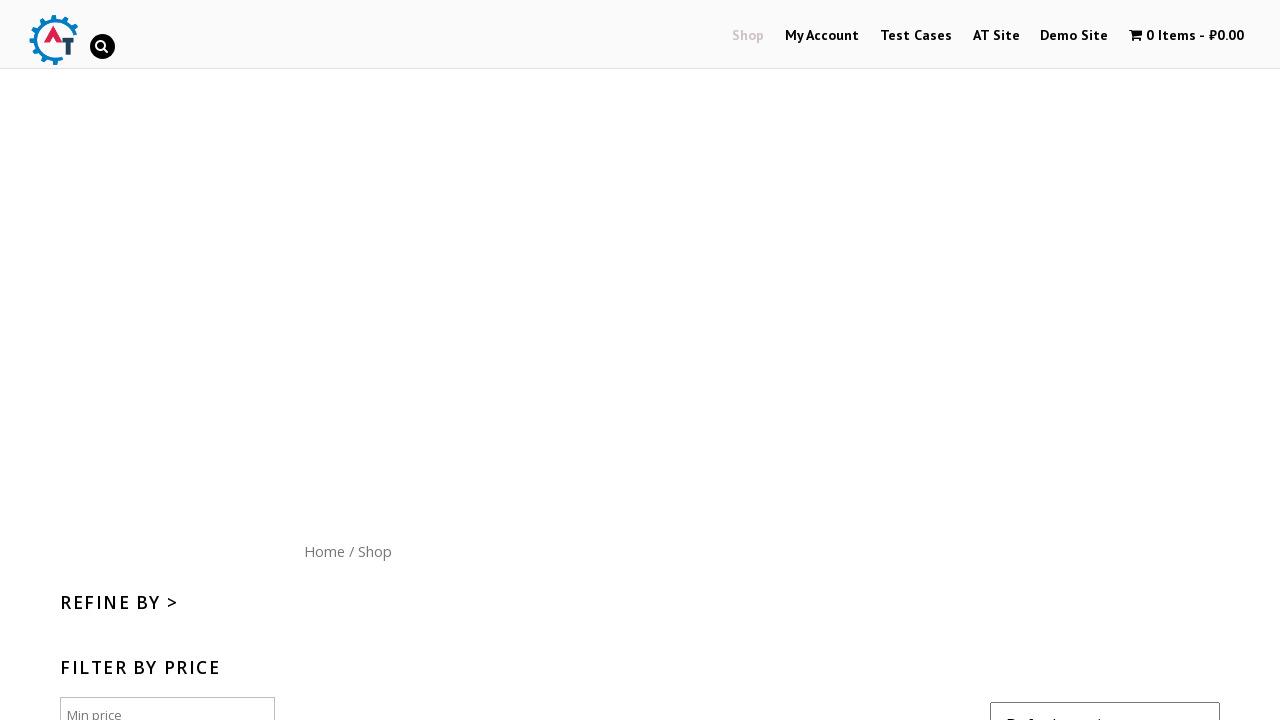

Clicked on Home button to return to homepage at (324, 551) on text=Home
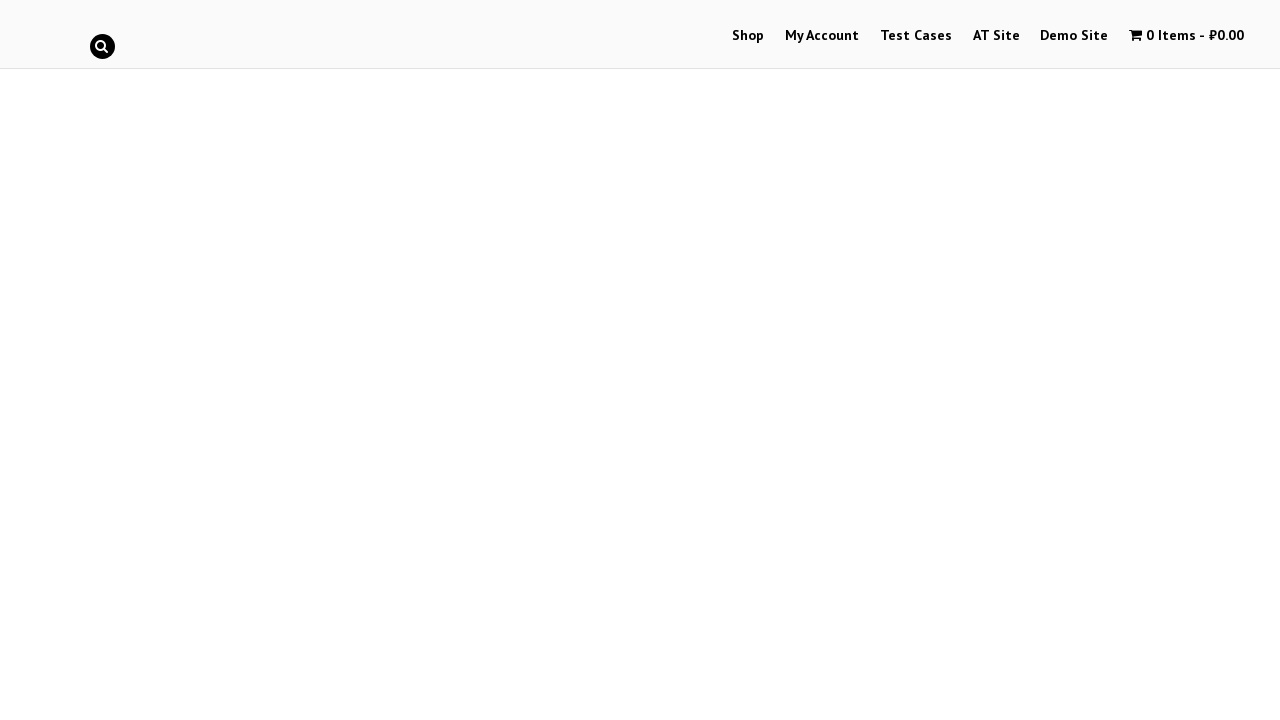

Waited for image sliders to load
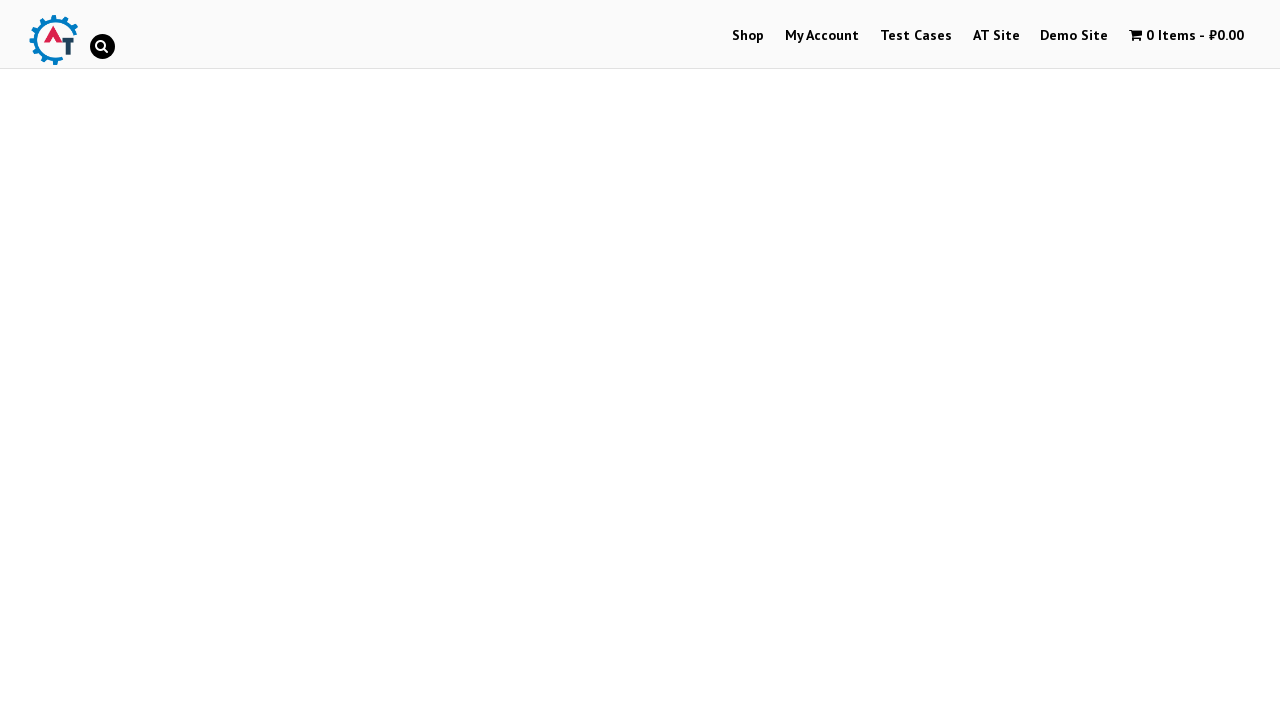

Retrieved all image sliders - found 3 sliders
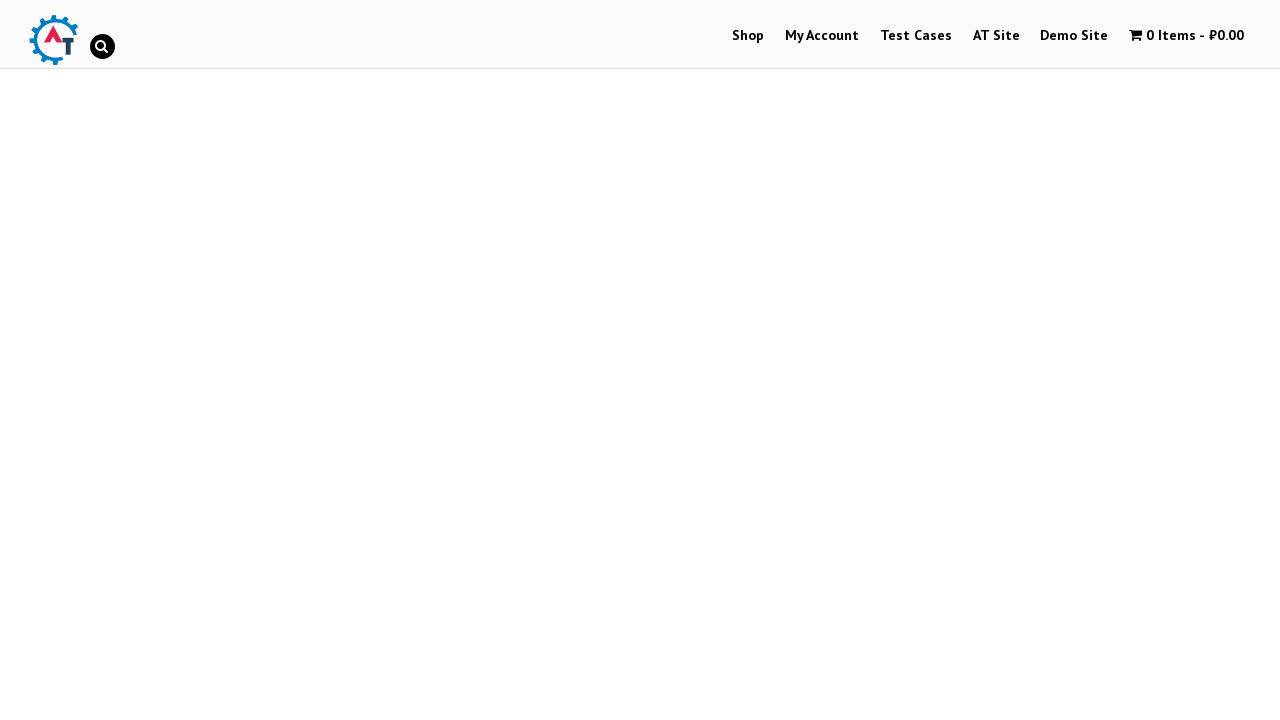

Verified that exactly 3 image sliders are present on the homepage
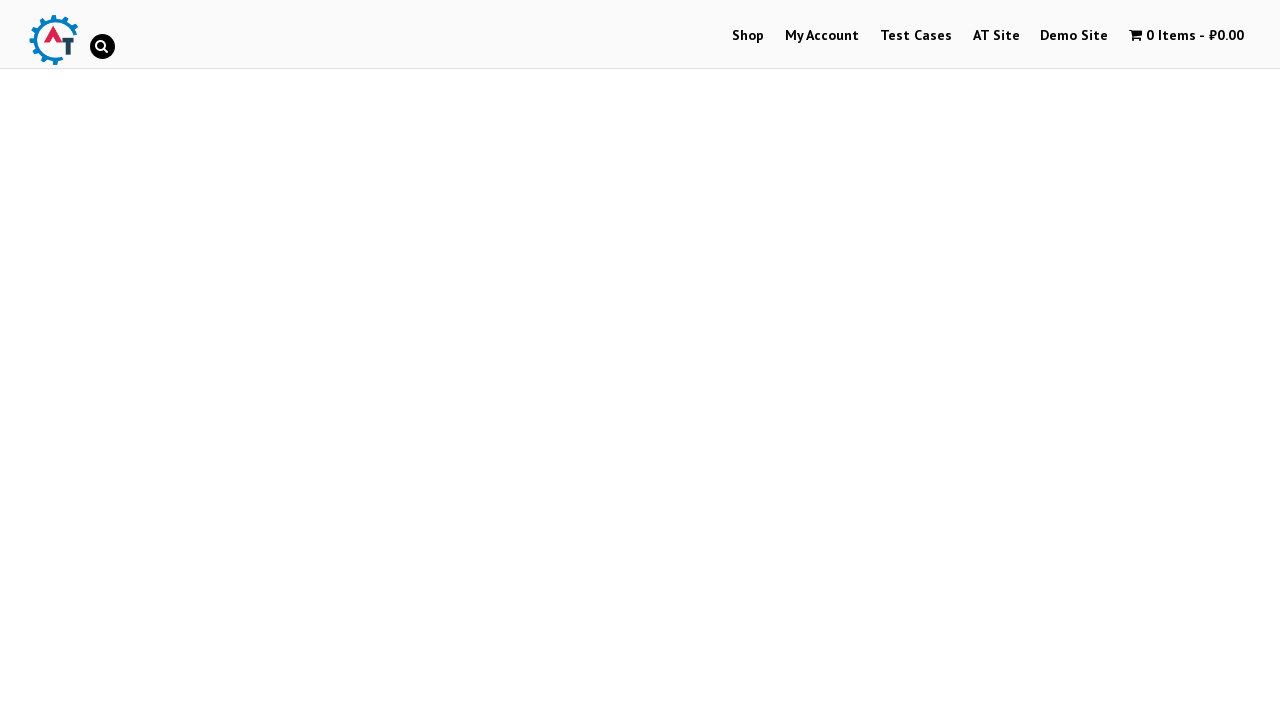

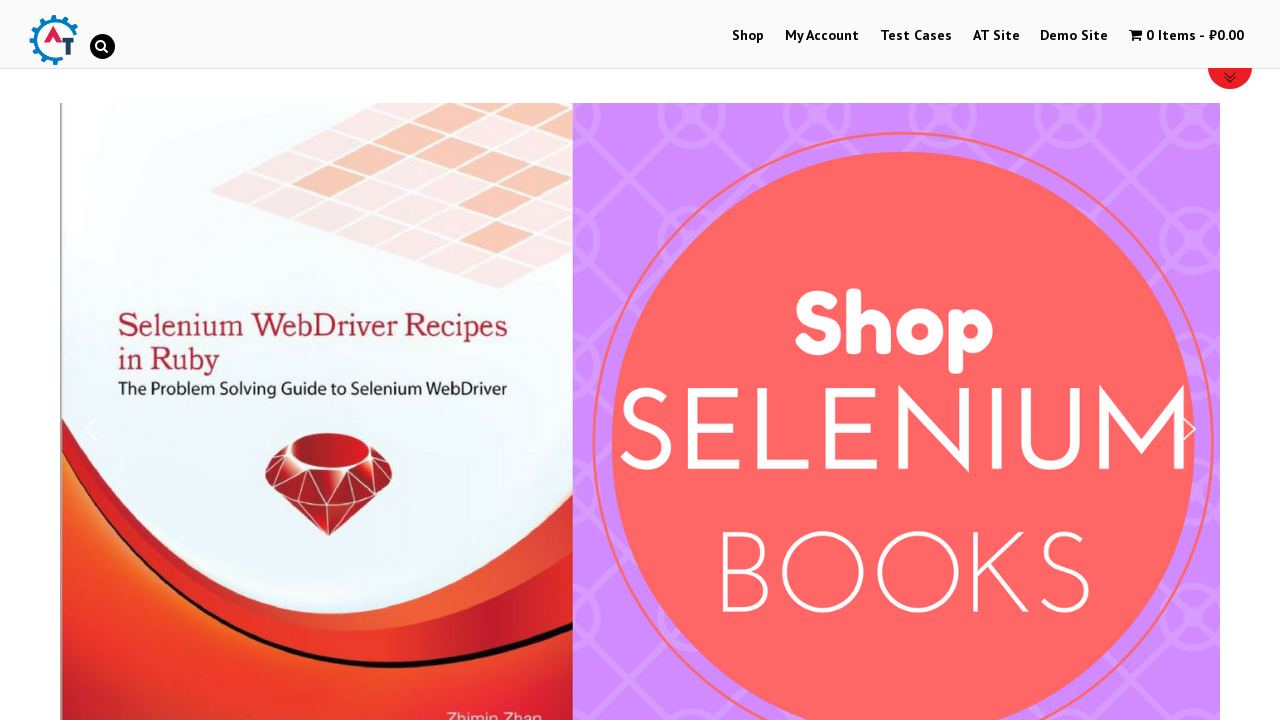